Navigates to BigKinds news search page and waits for the results refresh button to become clickable, verifying the page has loaded correctly.

Starting URL: https://www.bigkinds.or.kr/v2/news/search.do;Bigkinds=3E4DB94BEB9E4D39625A7790957669EE

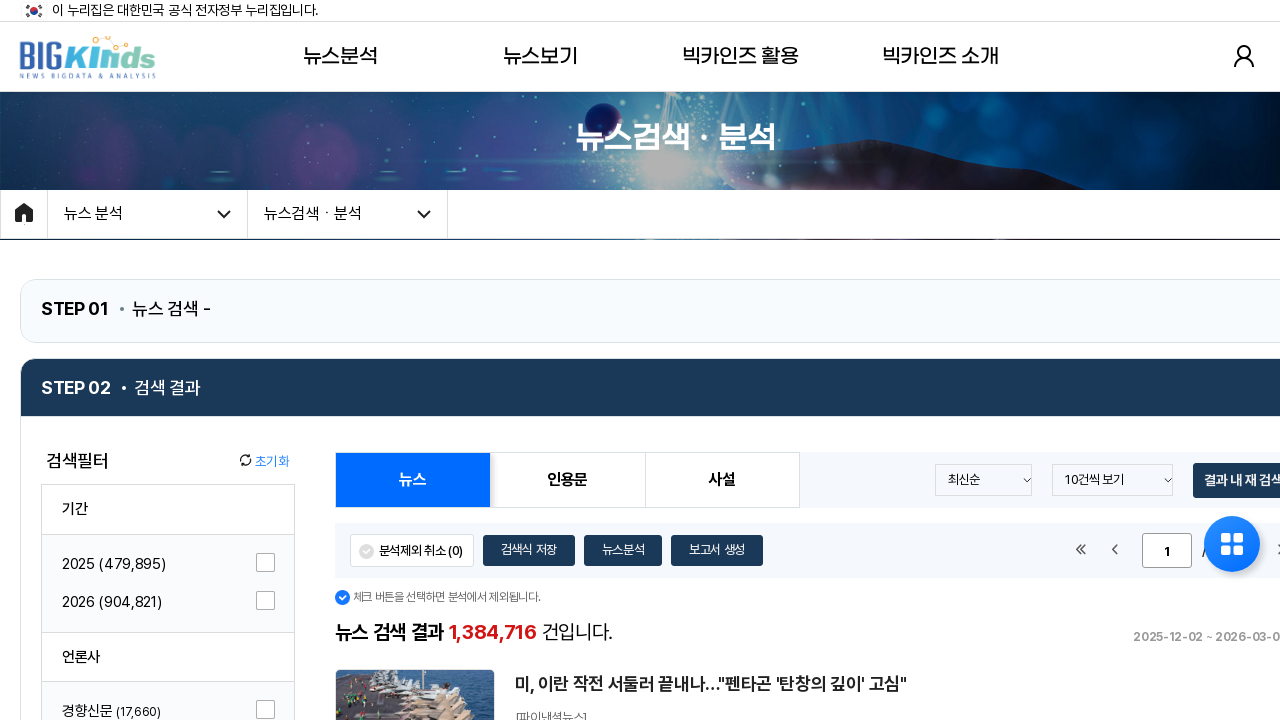

Navigated to BigKinds news search page
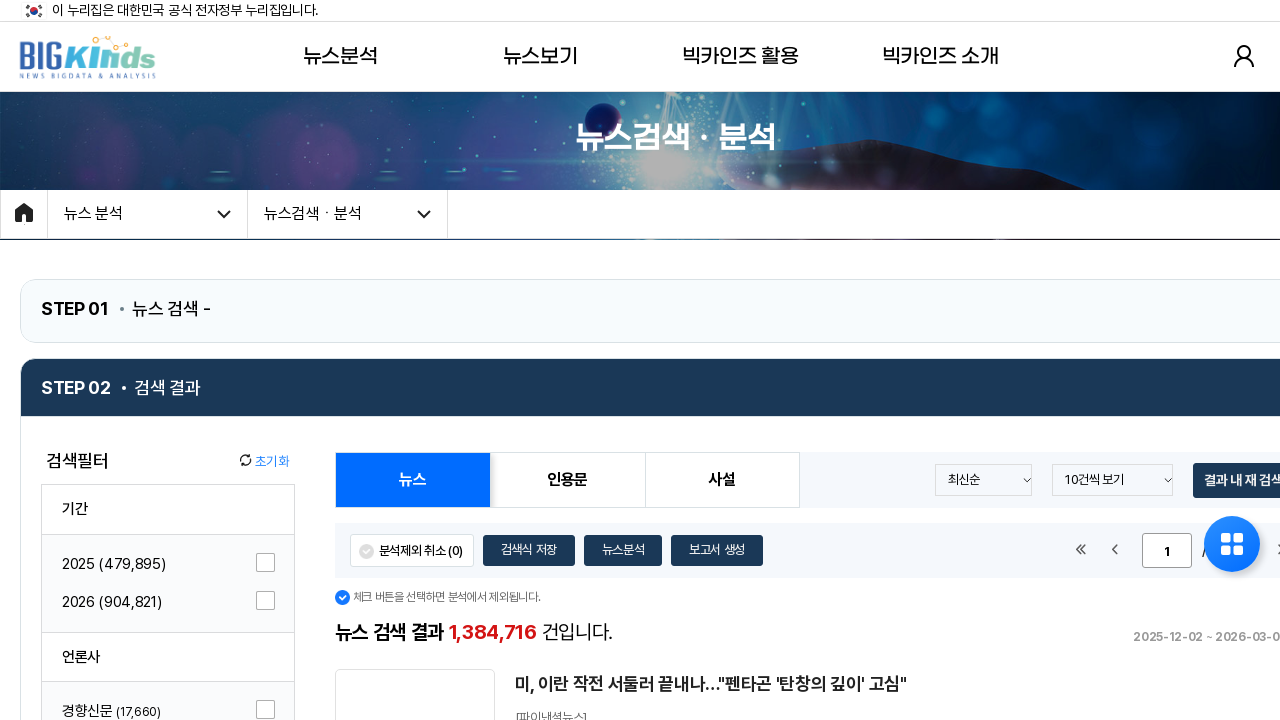

Results refresh button became visible, page loaded correctly
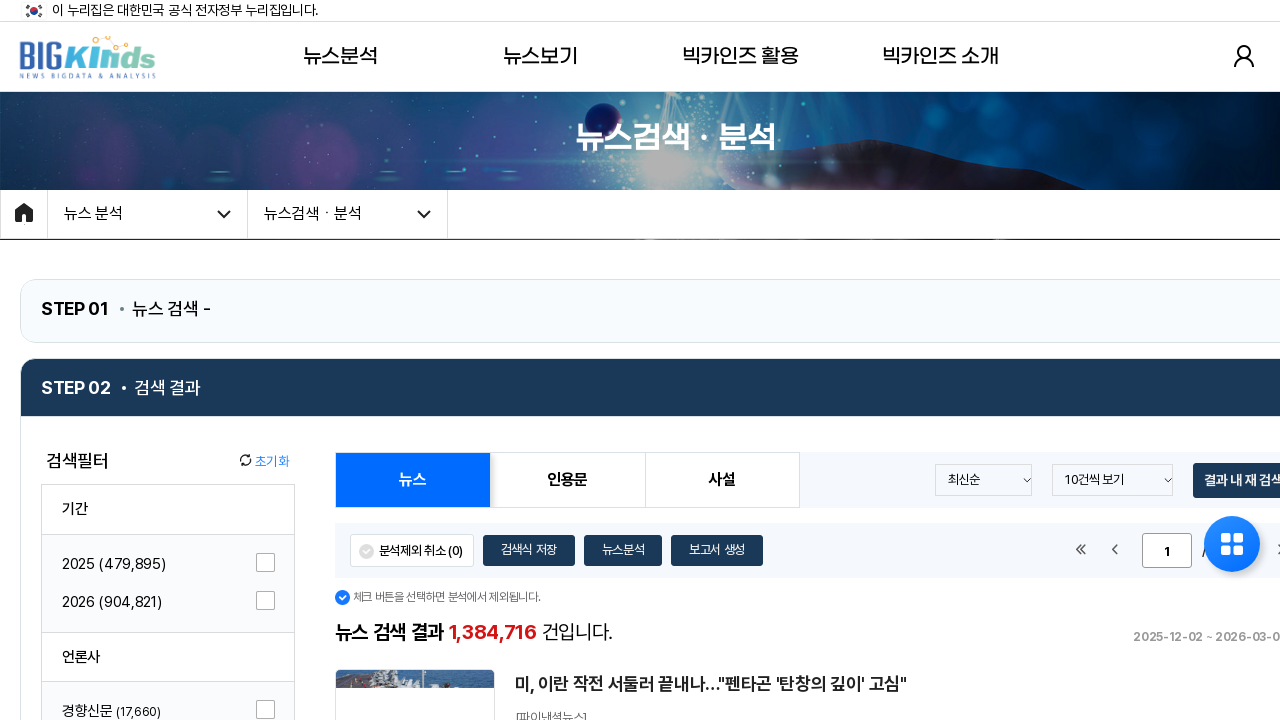

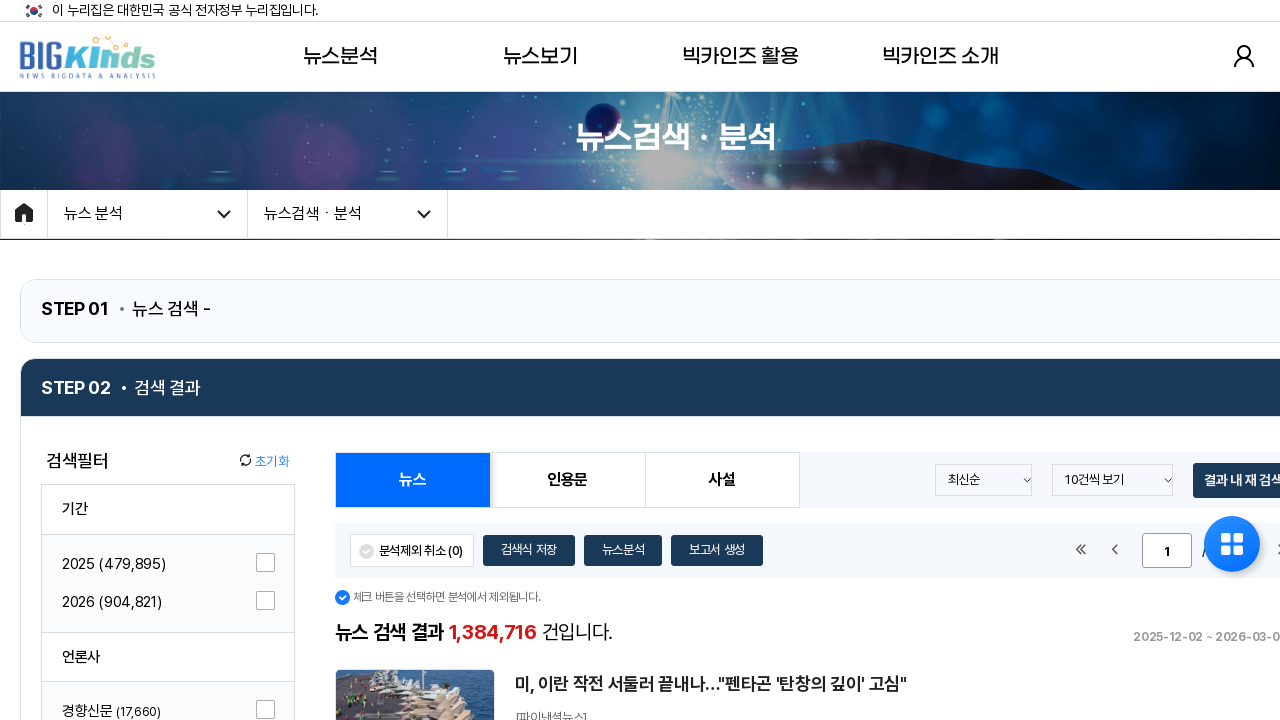